Tests Add/Remove Elements feature by adding three elements

Starting URL: https://the-internet.herokuapp.com/

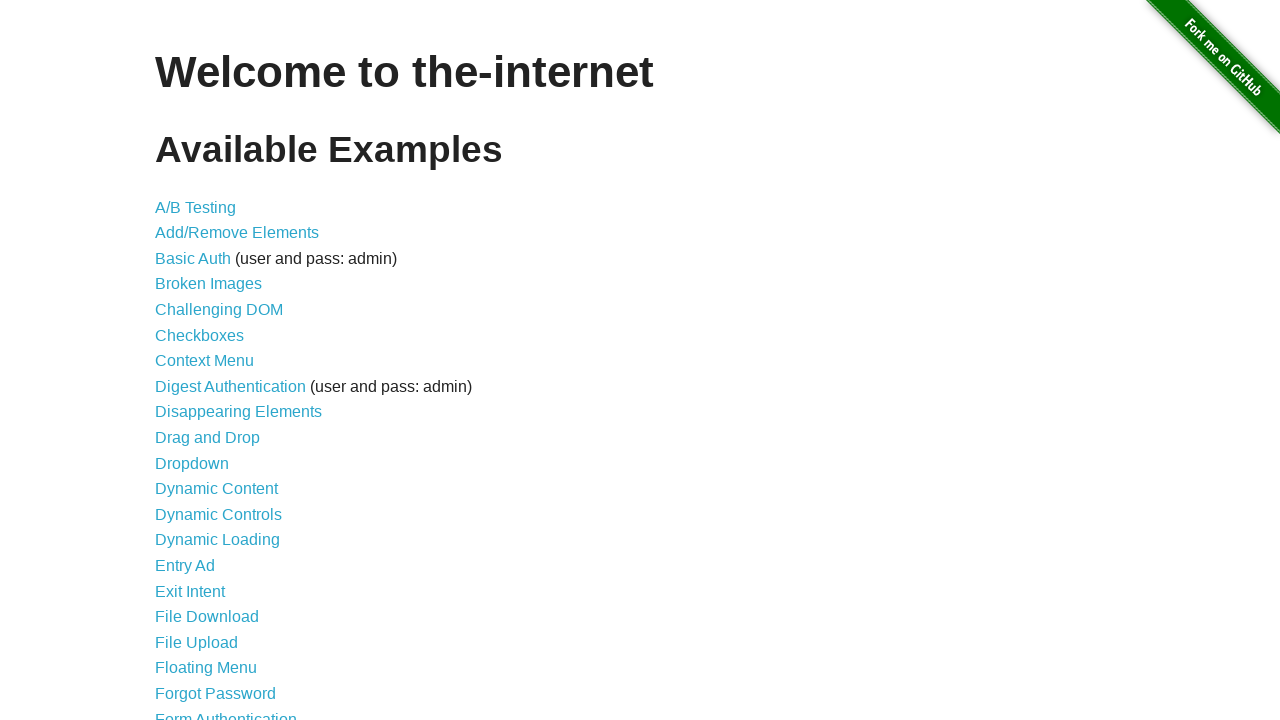

Clicked on Add/Remove Elements link at (237, 233) on a[href='/add_remove_elements/']
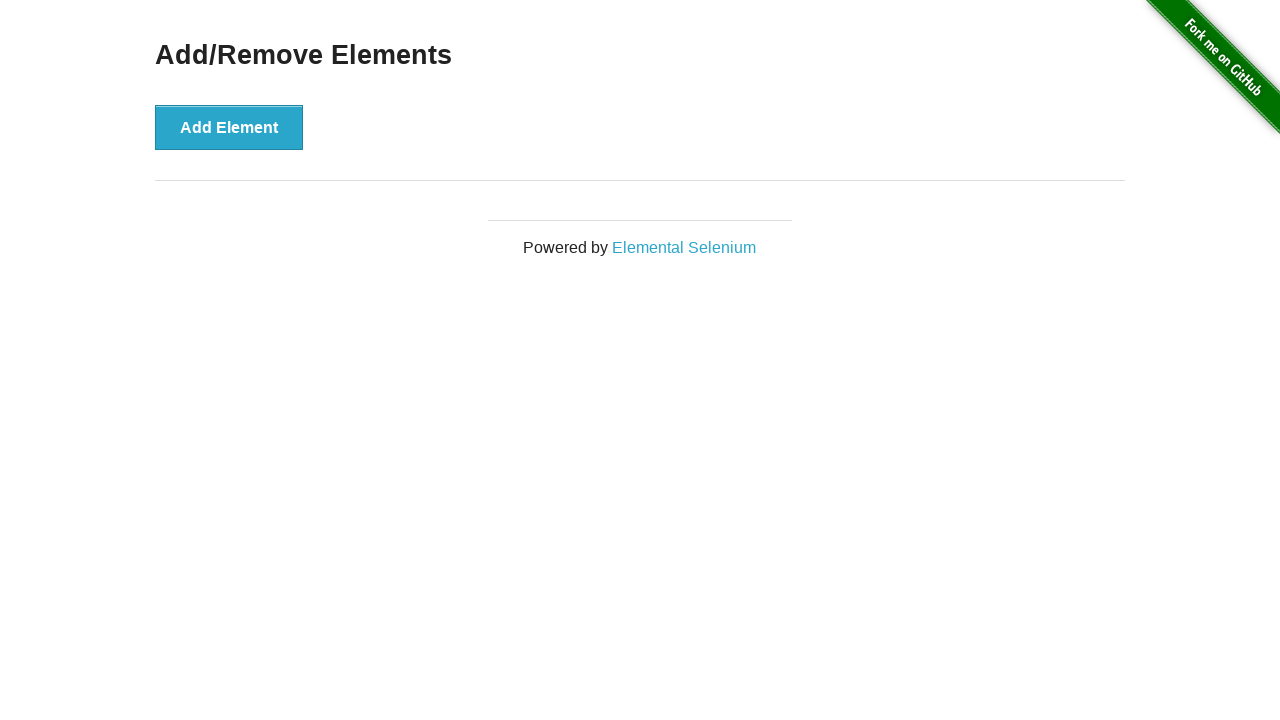

Clicked Add Element button (1st time) at (229, 127) on button[onclick='addElement()']
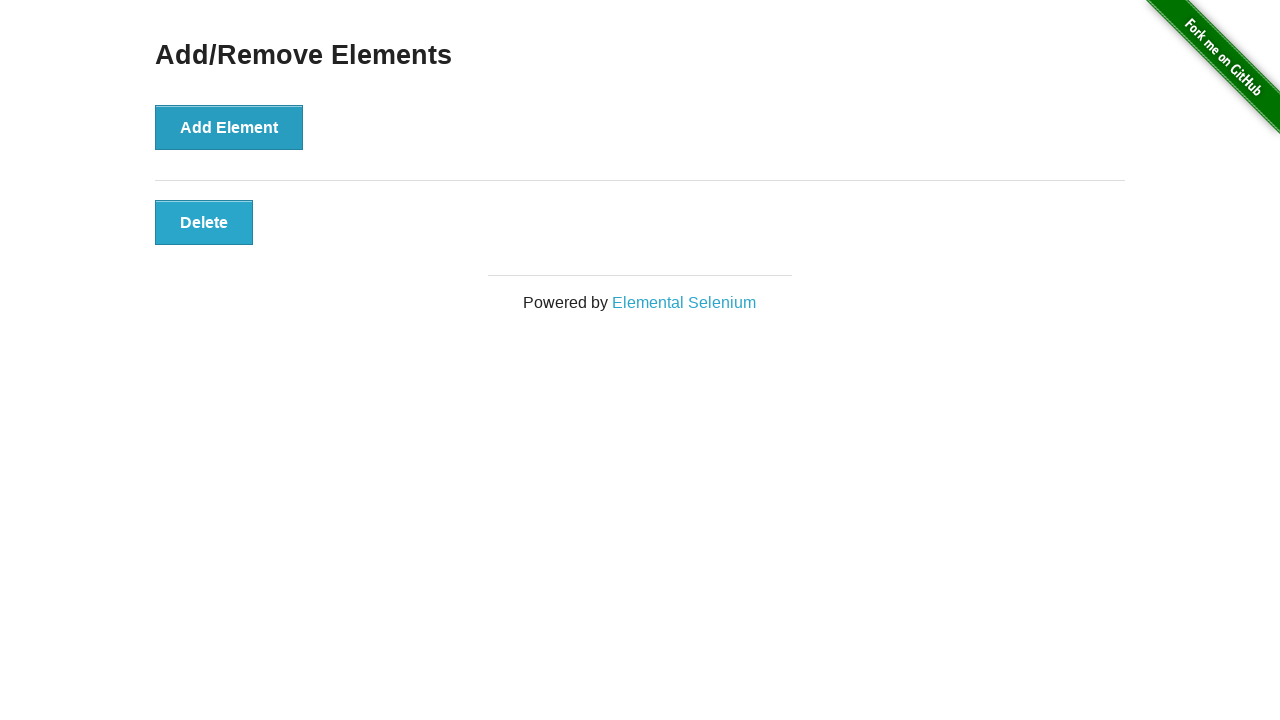

Clicked Add Element button (2nd time) at (229, 127) on button[onclick='addElement()']
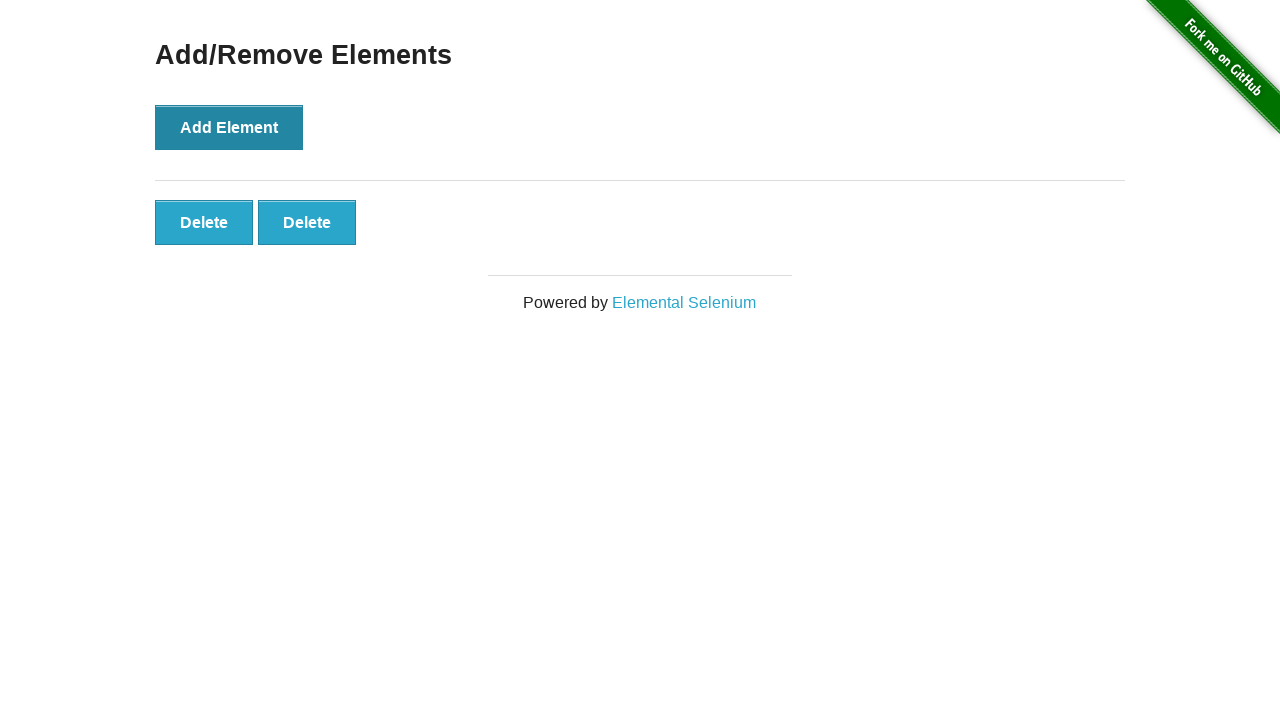

Clicked Add Element button (3rd time) at (229, 127) on button[onclick='addElement()']
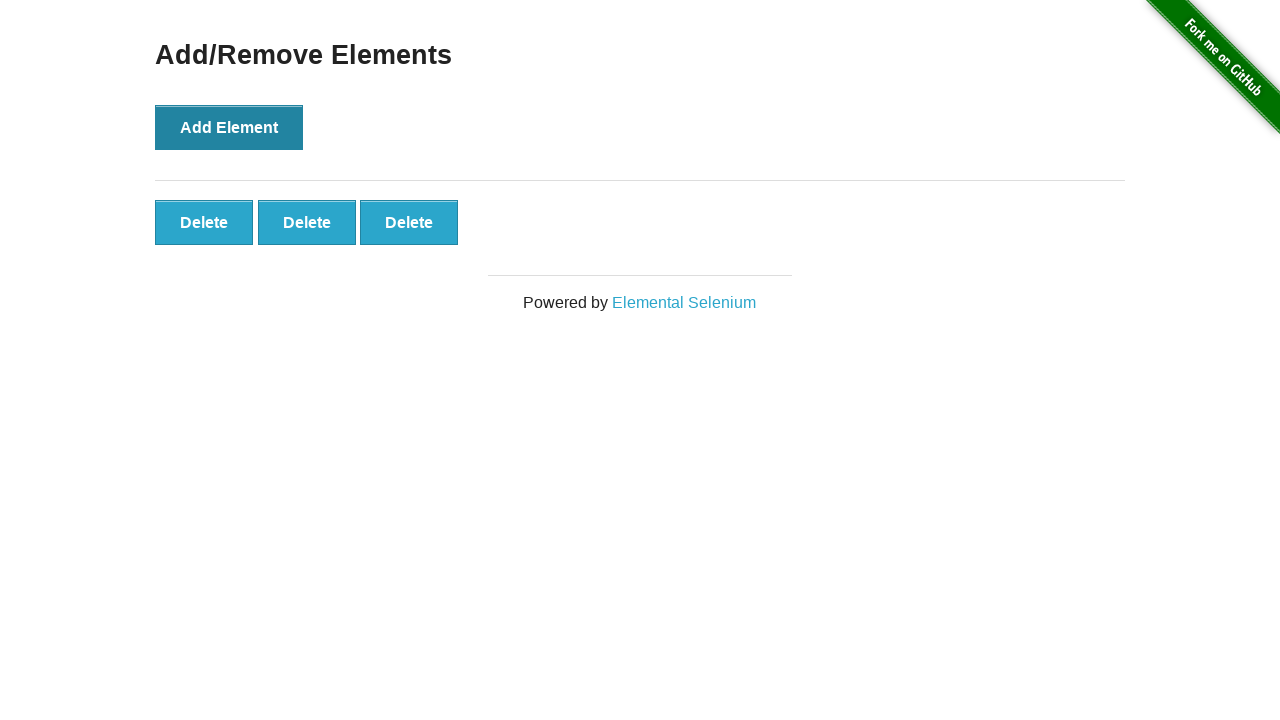

Verified three elements are displayed
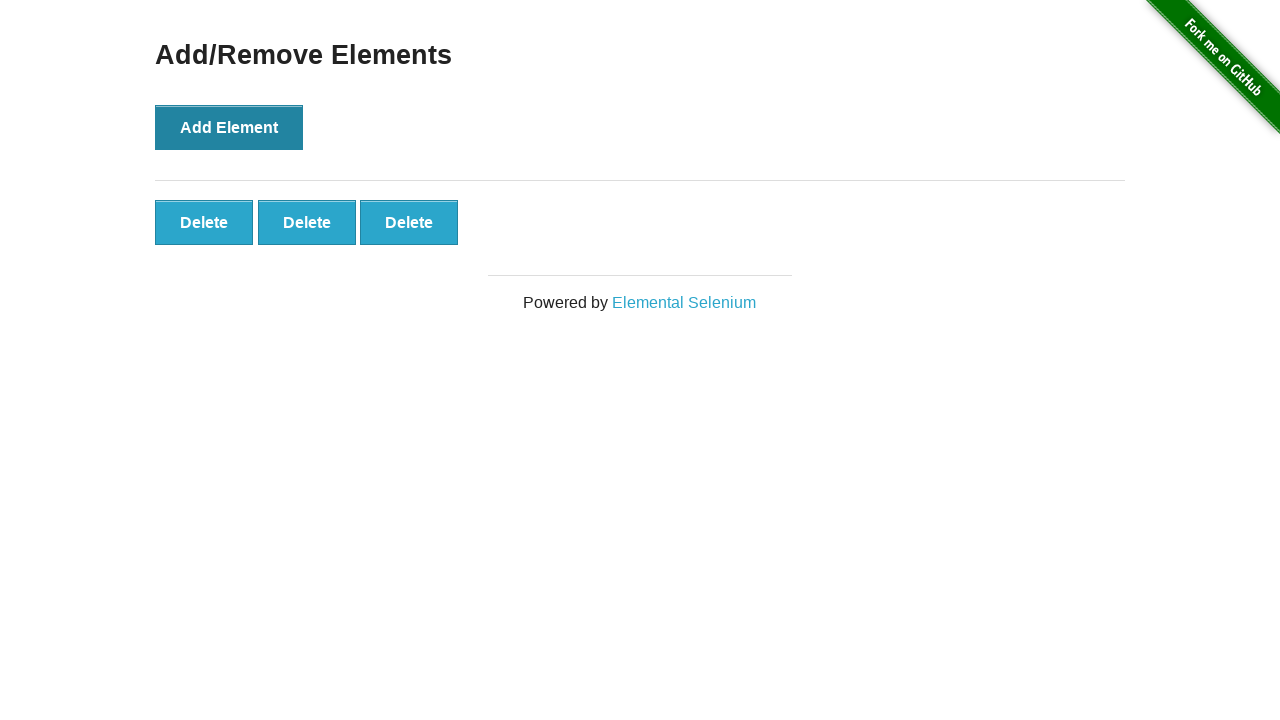

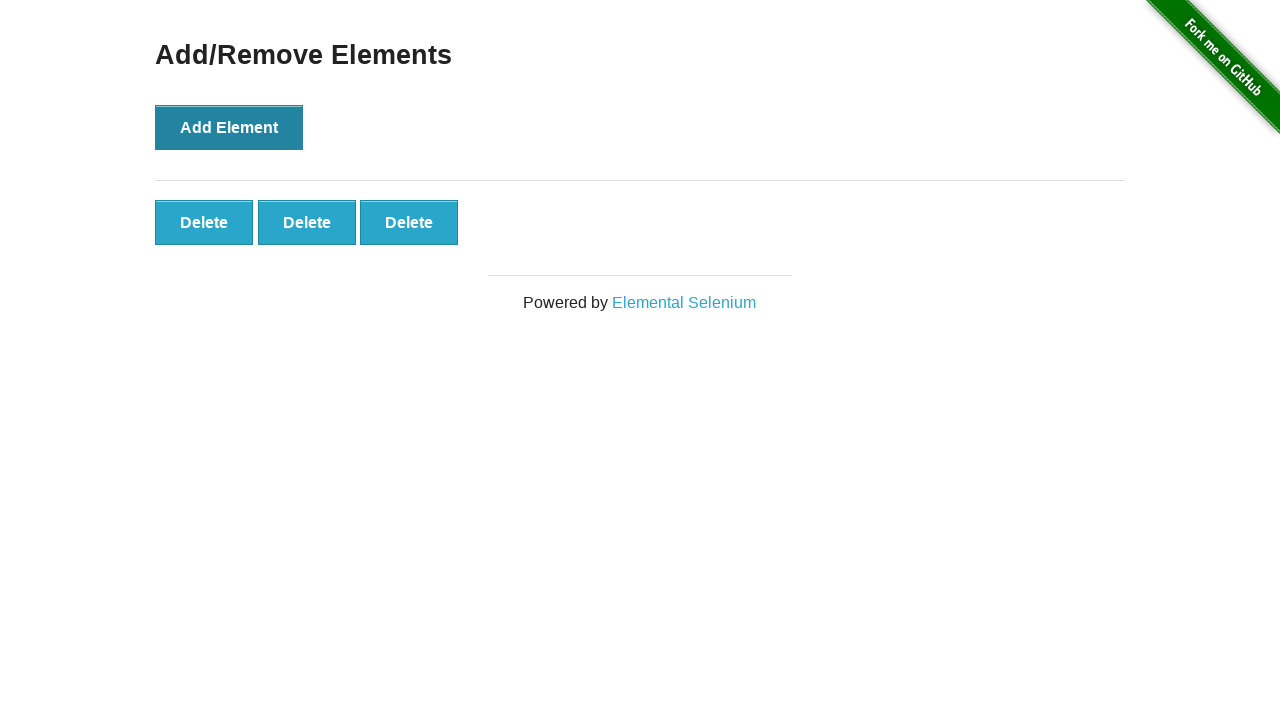